Tests dropdown selection functionality by selecting an option from a currency dropdown and clicking on a Web Check-in element on a practice page.

Starting URL: https://rahulshettyacademy.com/dropdownsPractise/

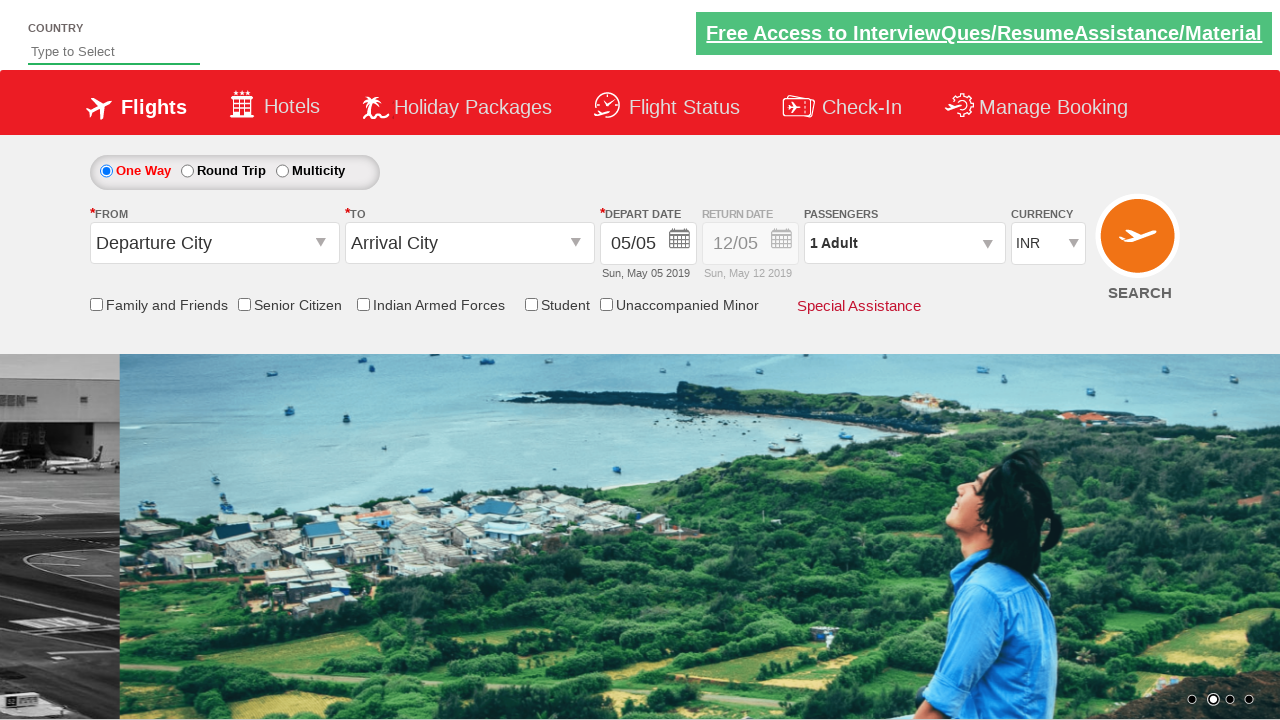

Selected first option (index 0) from the currency dropdown on #ctl00_mainContent_DropDownListCurrency
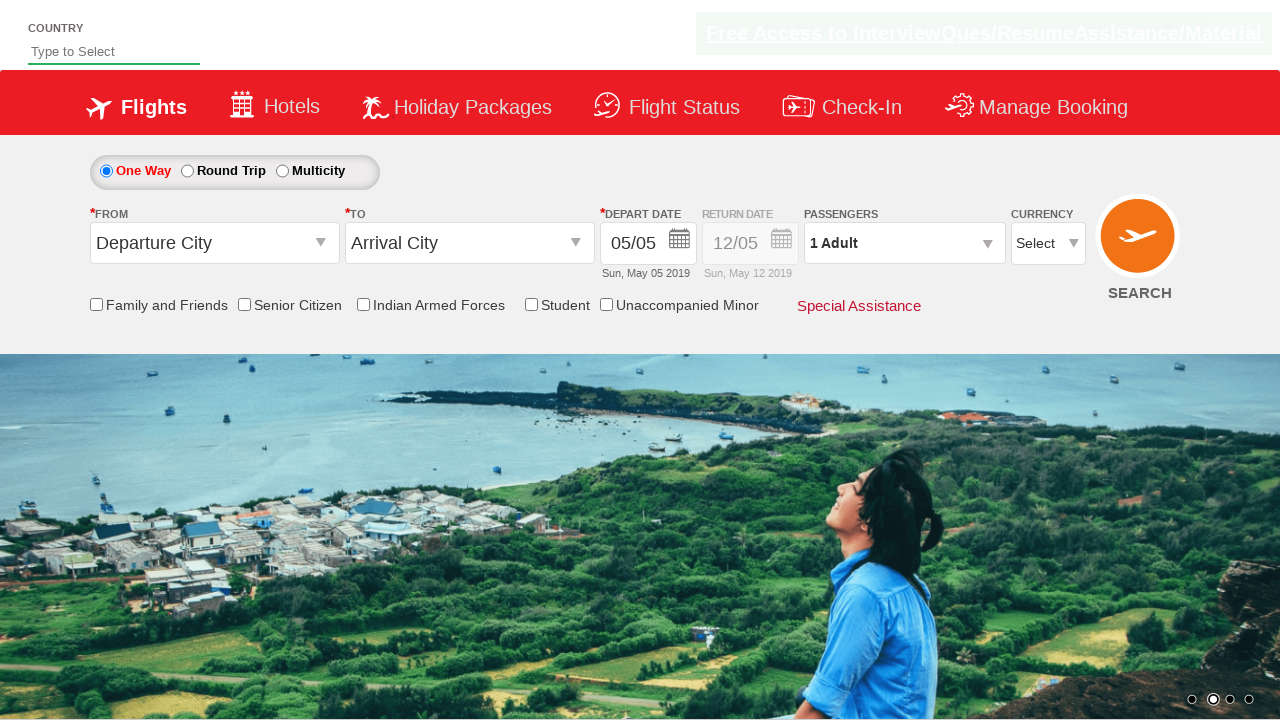

Clicked on the Web Check-in element at (862, 111) on a[title='Web Check-in'] span.text-label.text-active
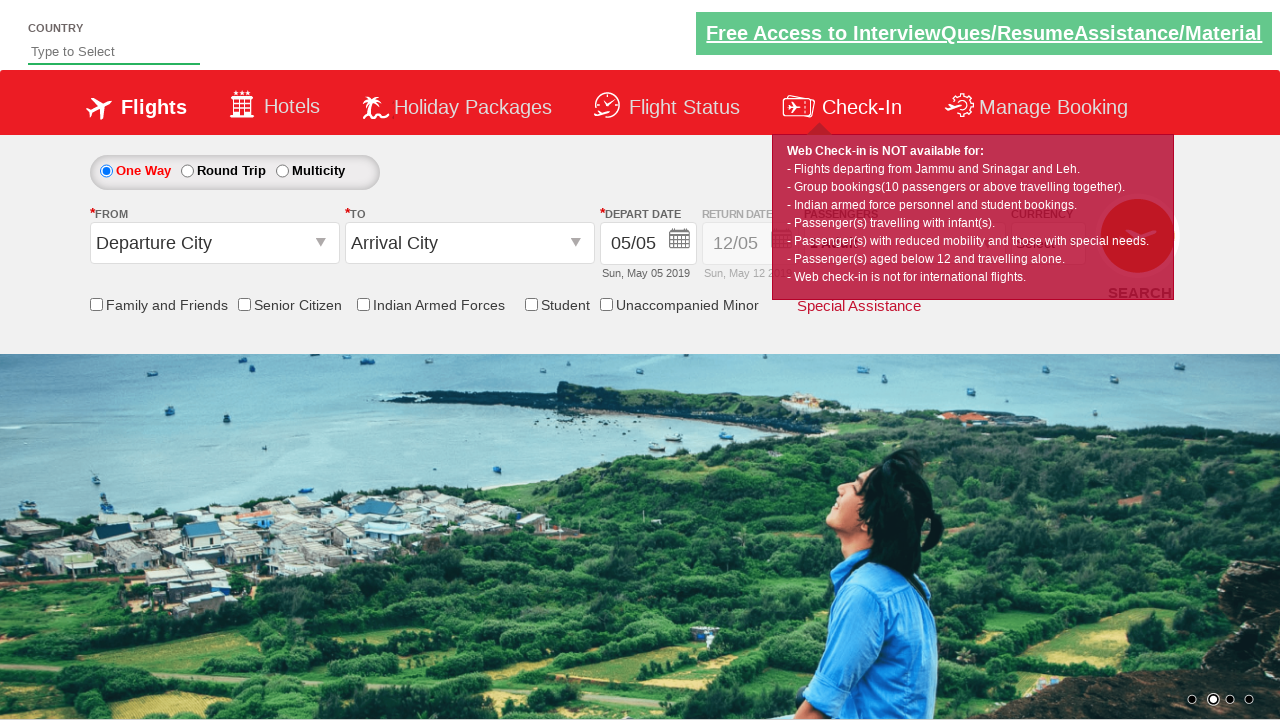

Waited for network to reach idle state
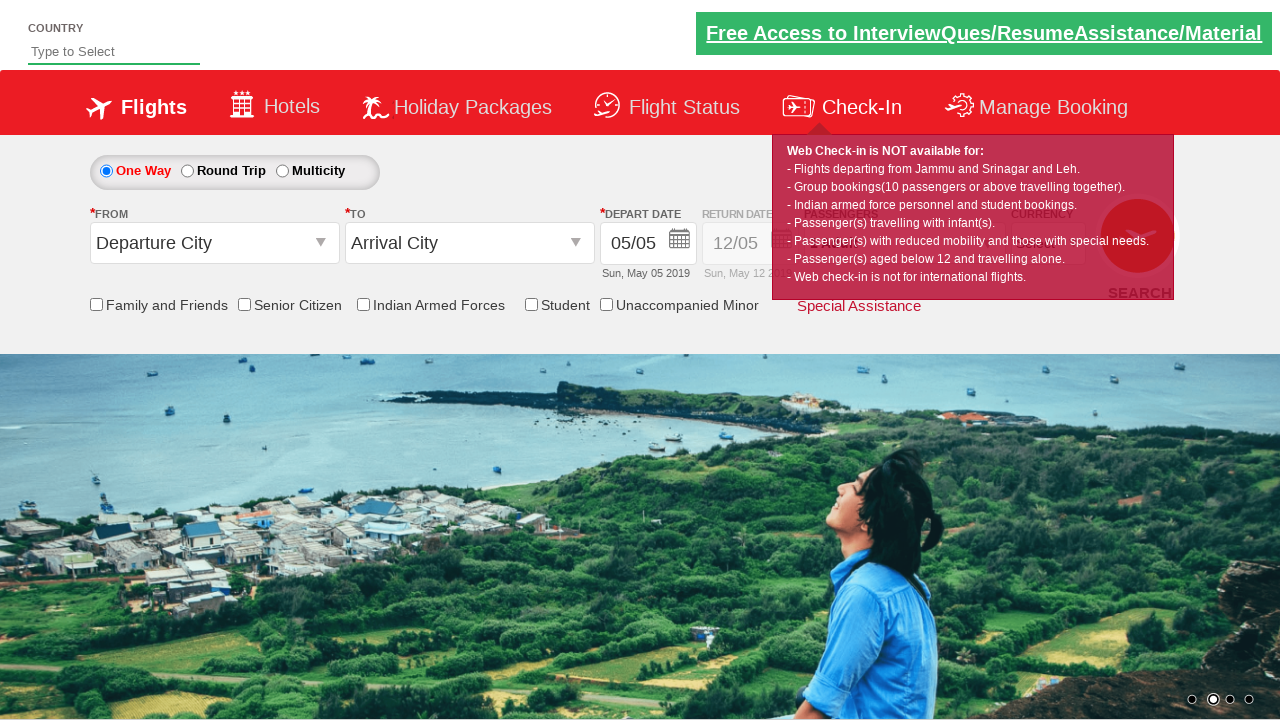

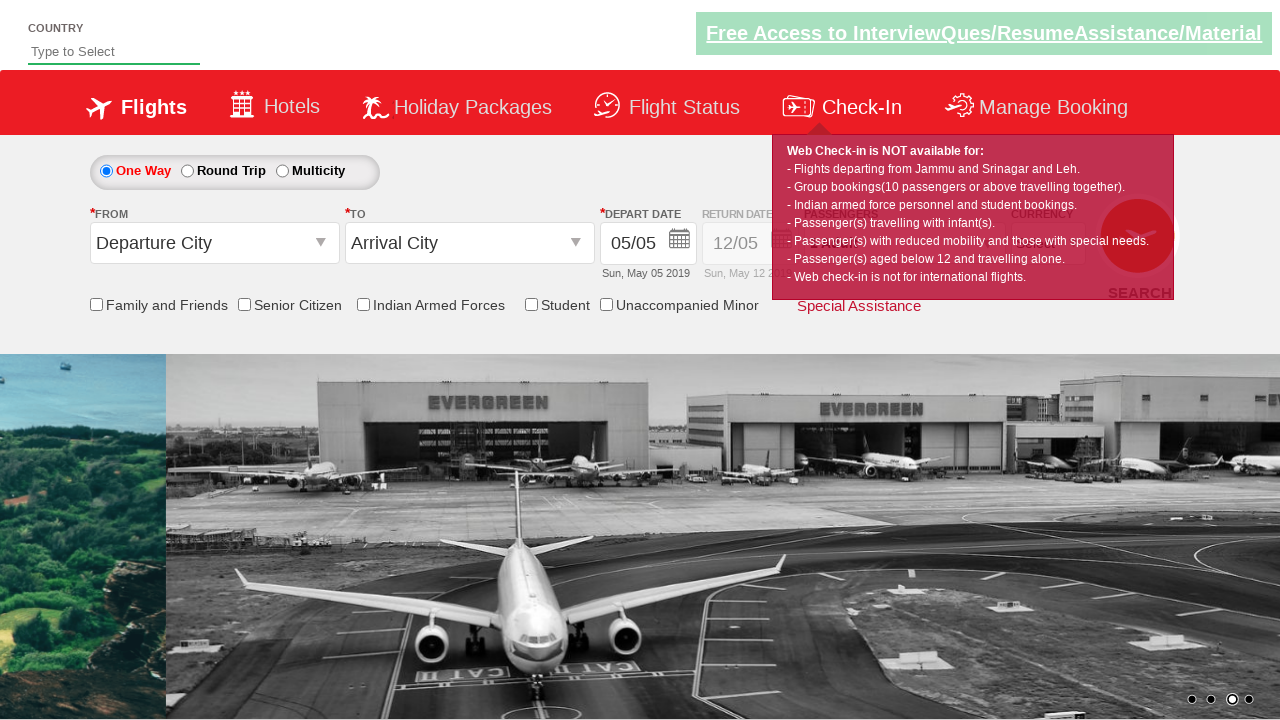